Tests mouse actions by performing a click-and-hold on element 'A', dragging to element 'D', and releasing - demonstrating drag-and-drop style interactions.

Starting URL: https://selenium08.blogspot.com/2020/01/click-and-hold.html

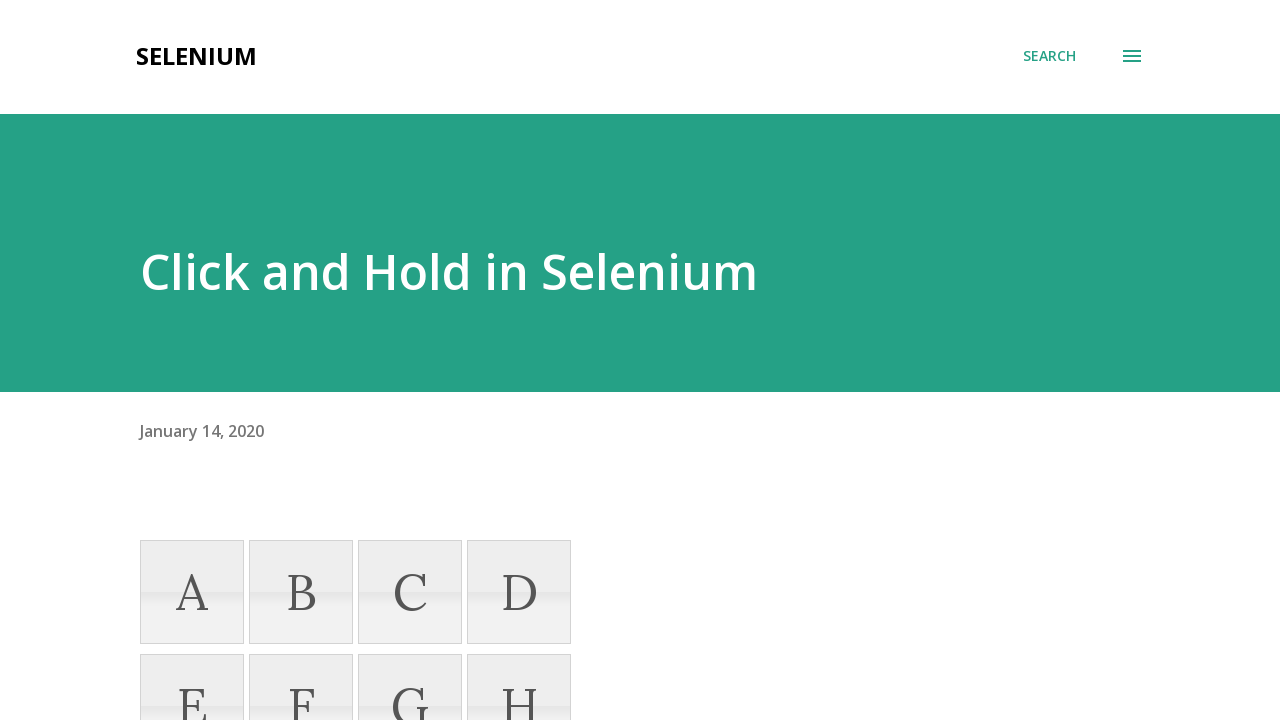

Located element A
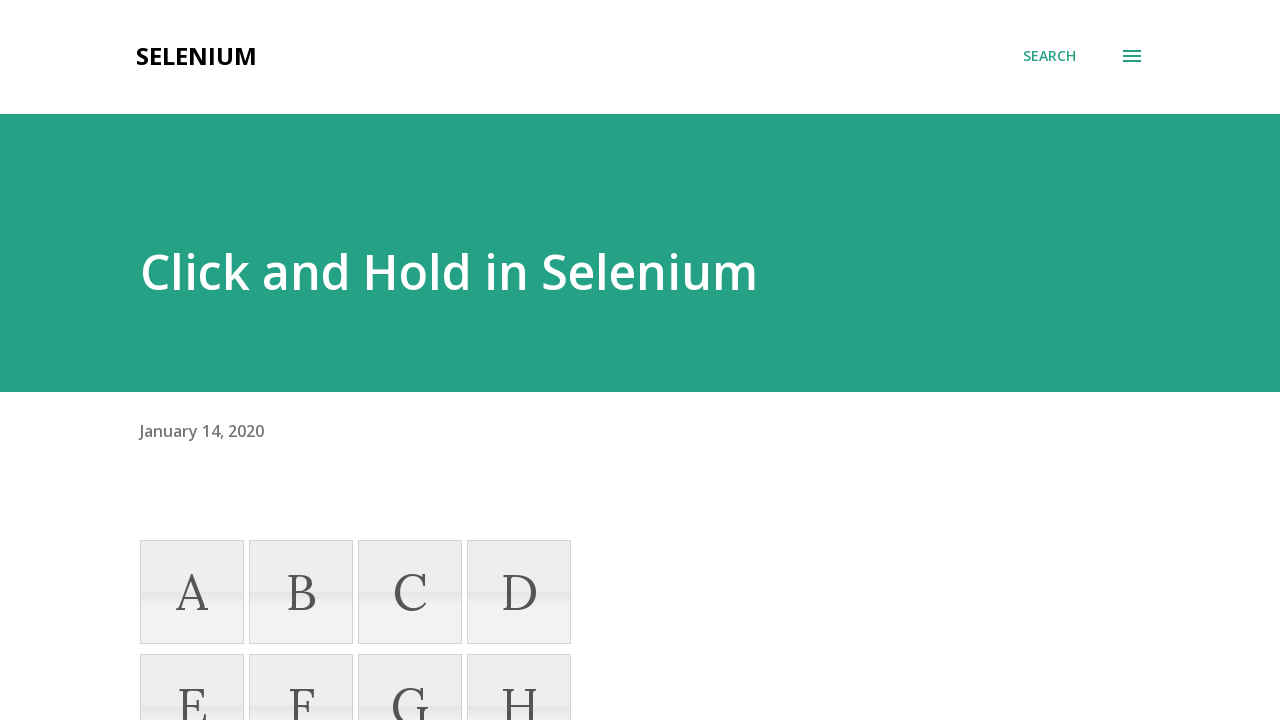

Located element D
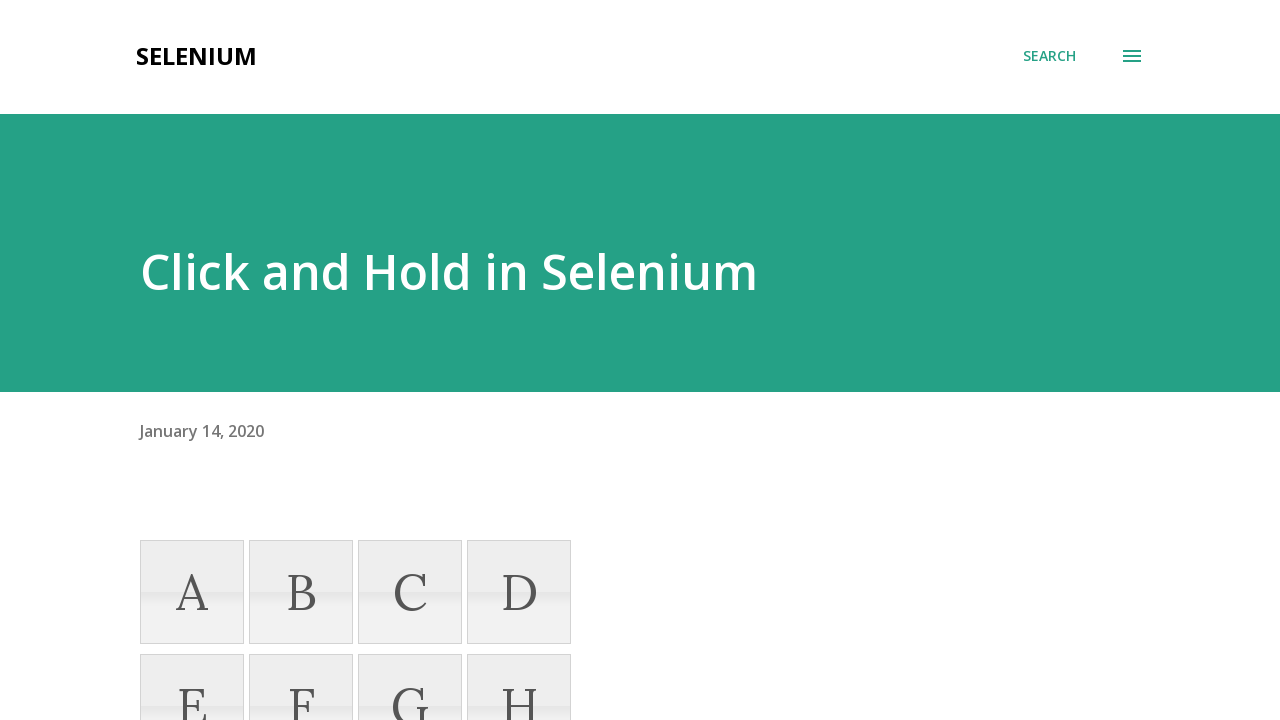

Retrieved bounding box for element A
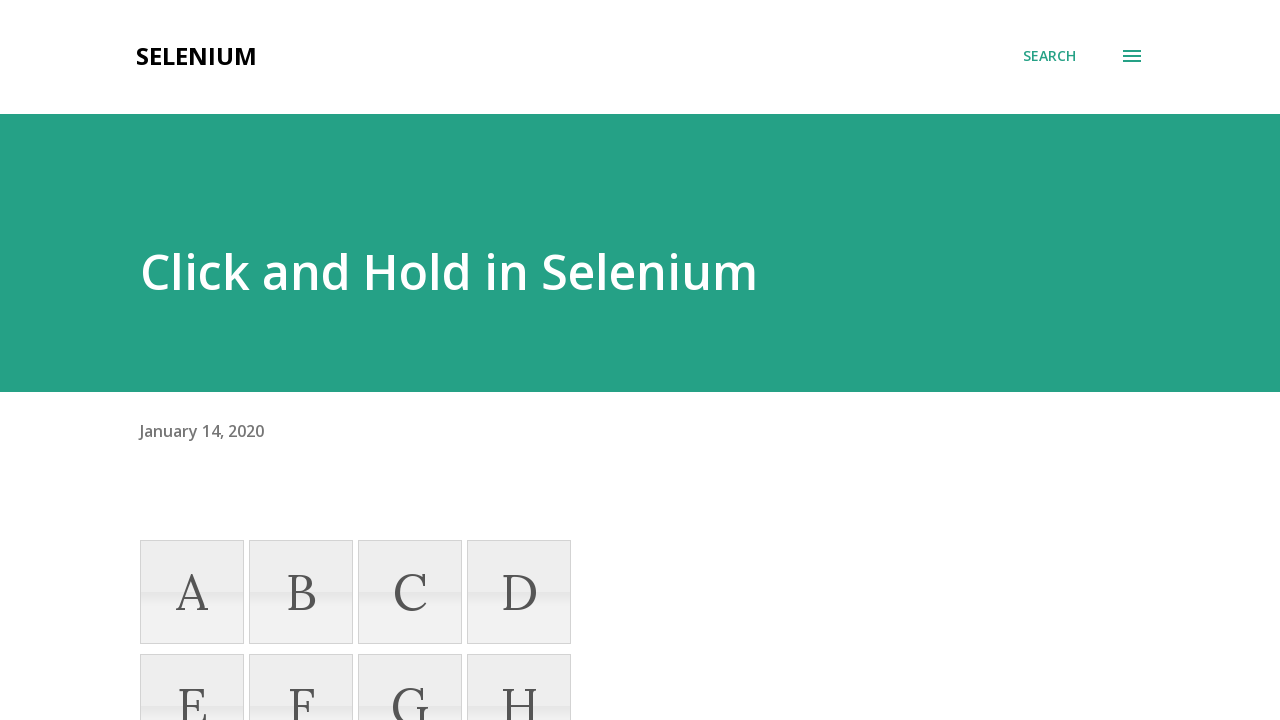

Retrieved bounding box for element D
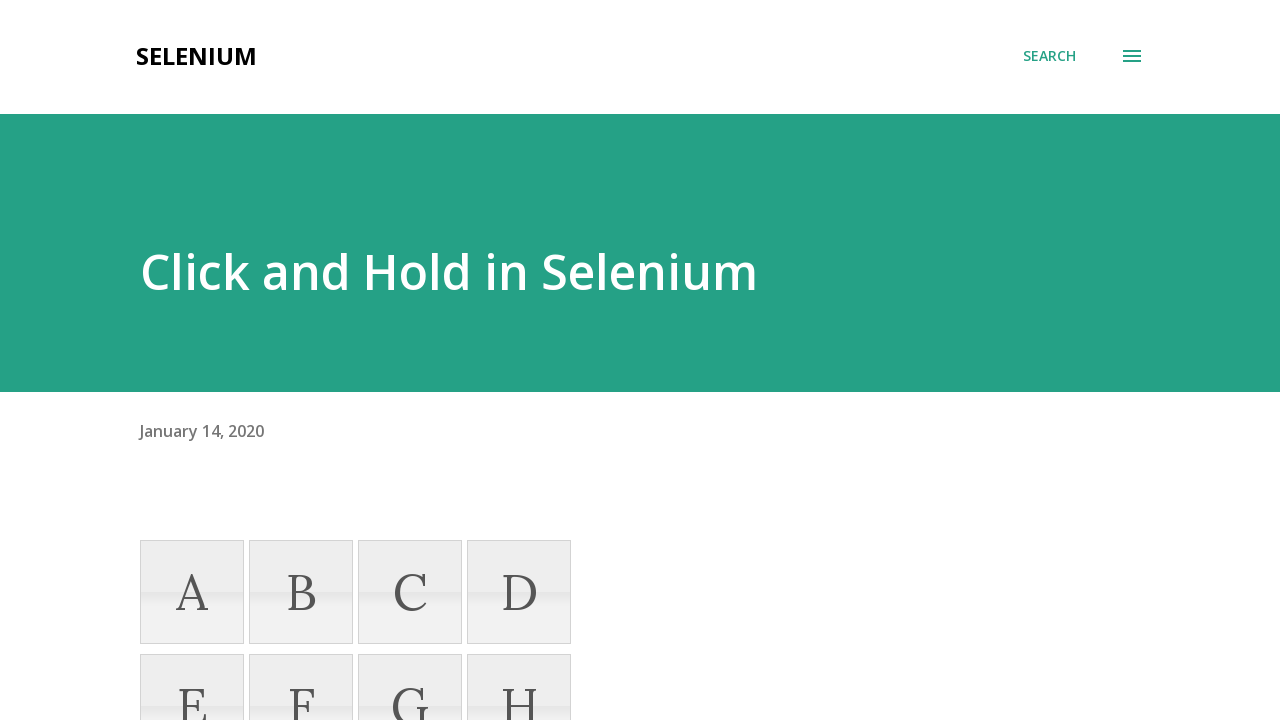

Moved mouse to center of element A at (192, 592)
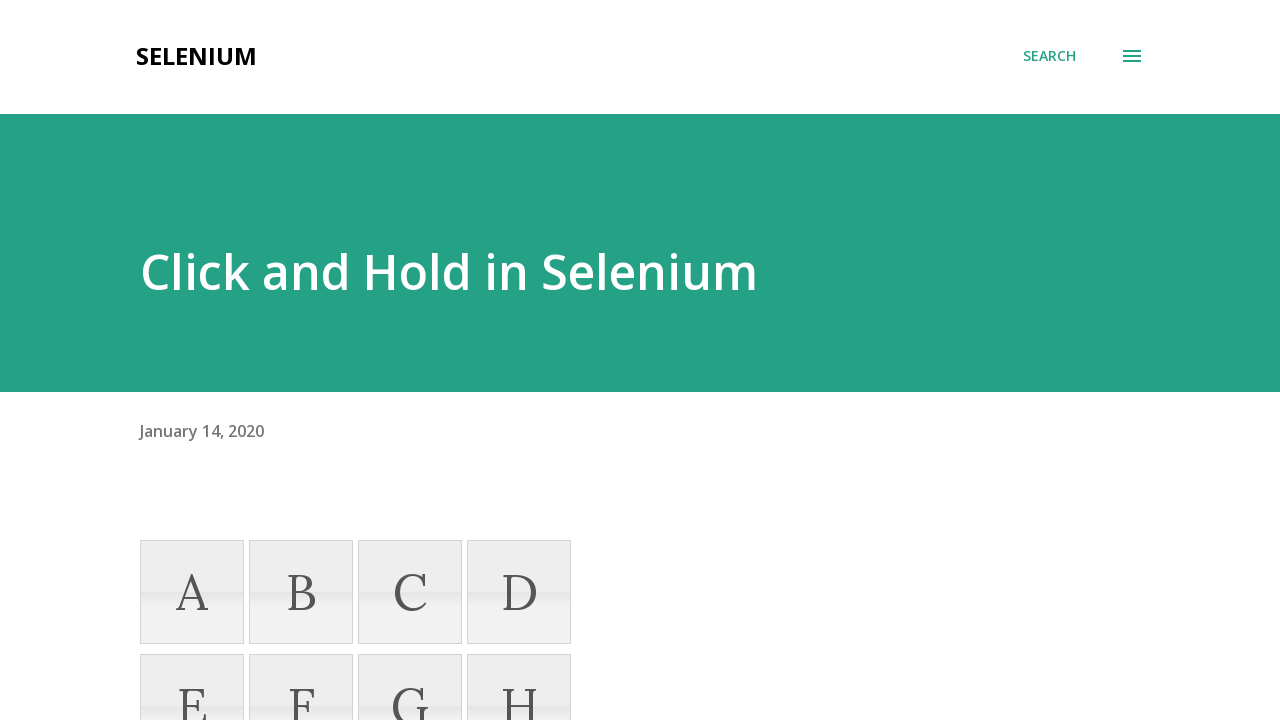

Pressed mouse button down on element A (click-and-hold) at (192, 592)
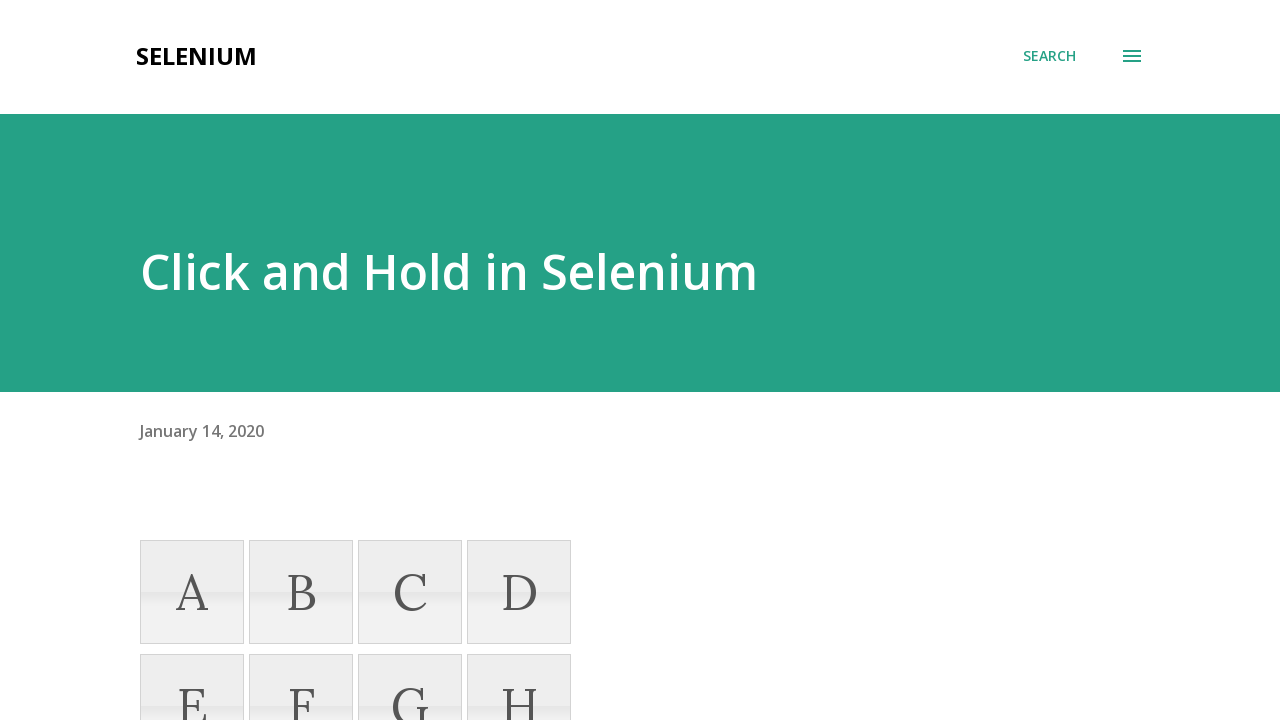

Dragged mouse to center of element D while holding button at (519, 592)
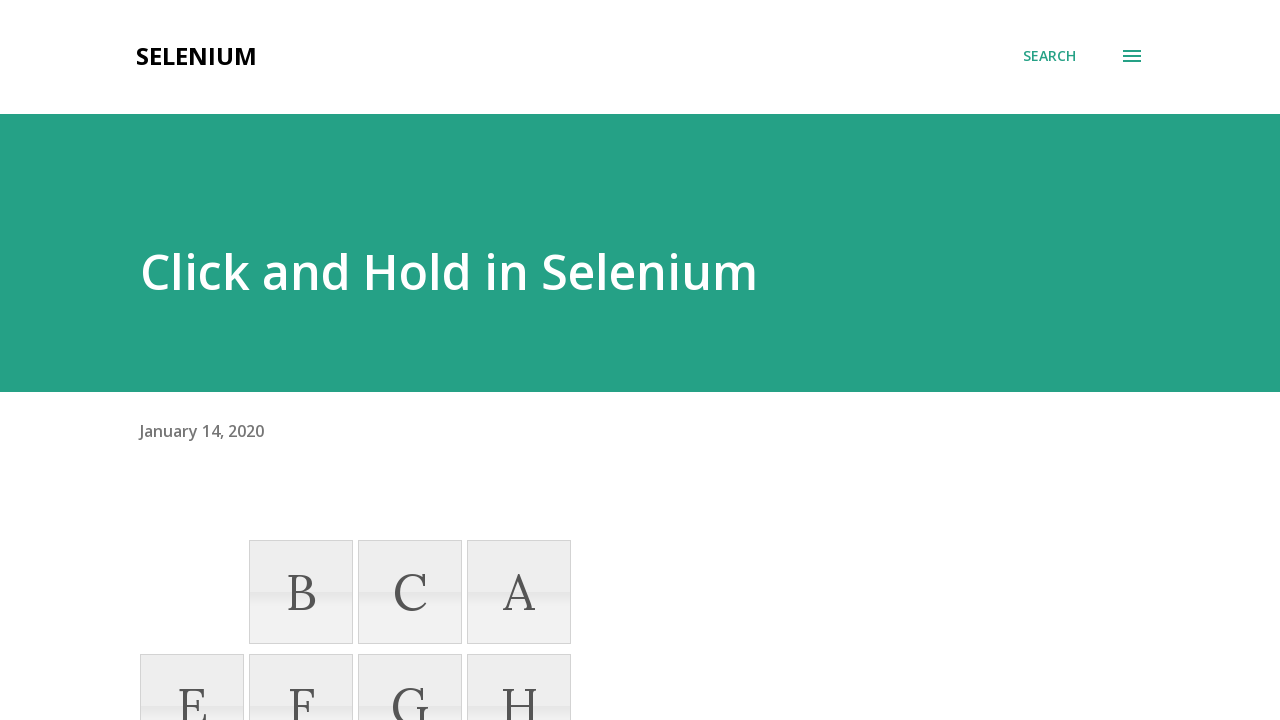

Released mouse button on element D (completed drag-and-drop) at (519, 592)
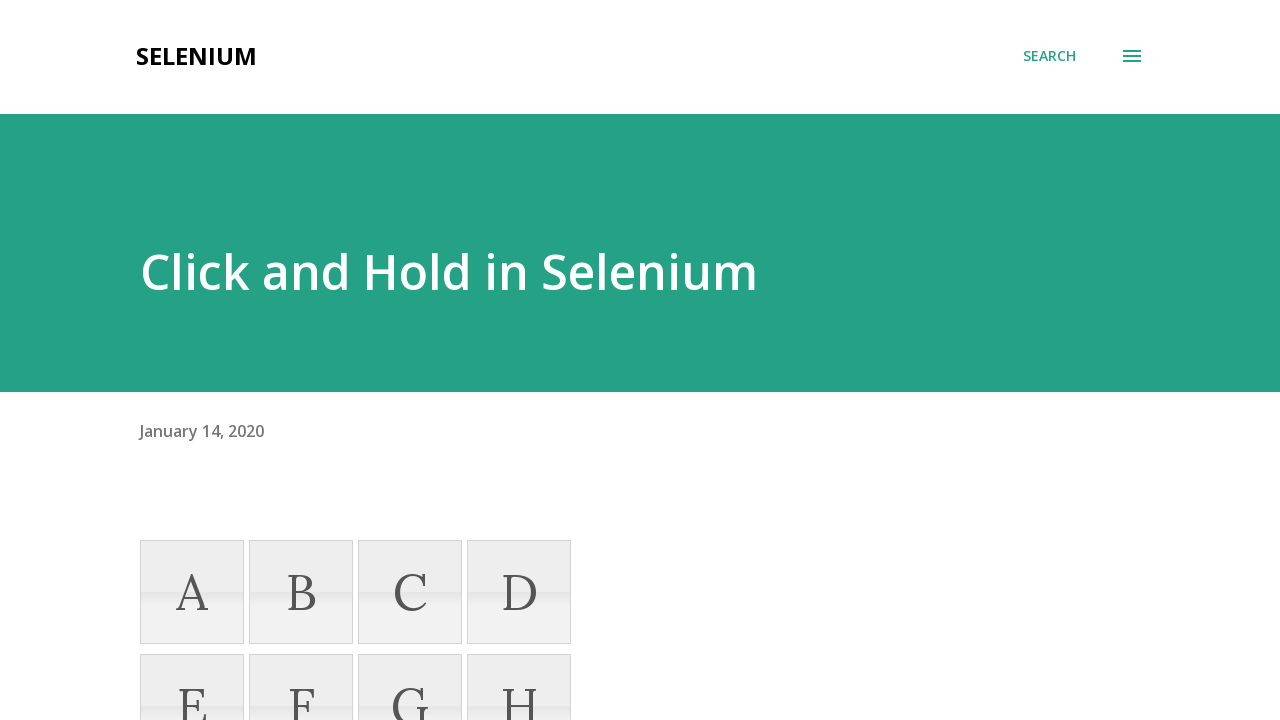

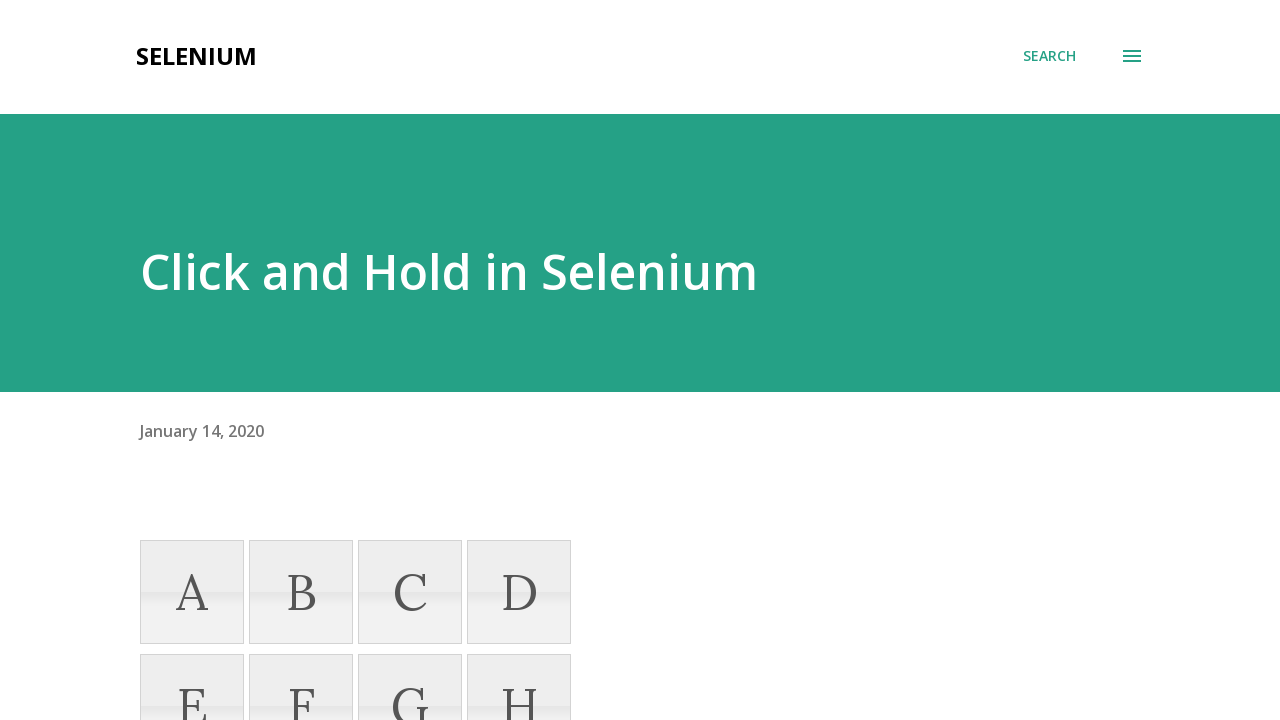